Tests filtering to display only active (incomplete) todo items

Starting URL: https://demo.playwright.dev/todomvc

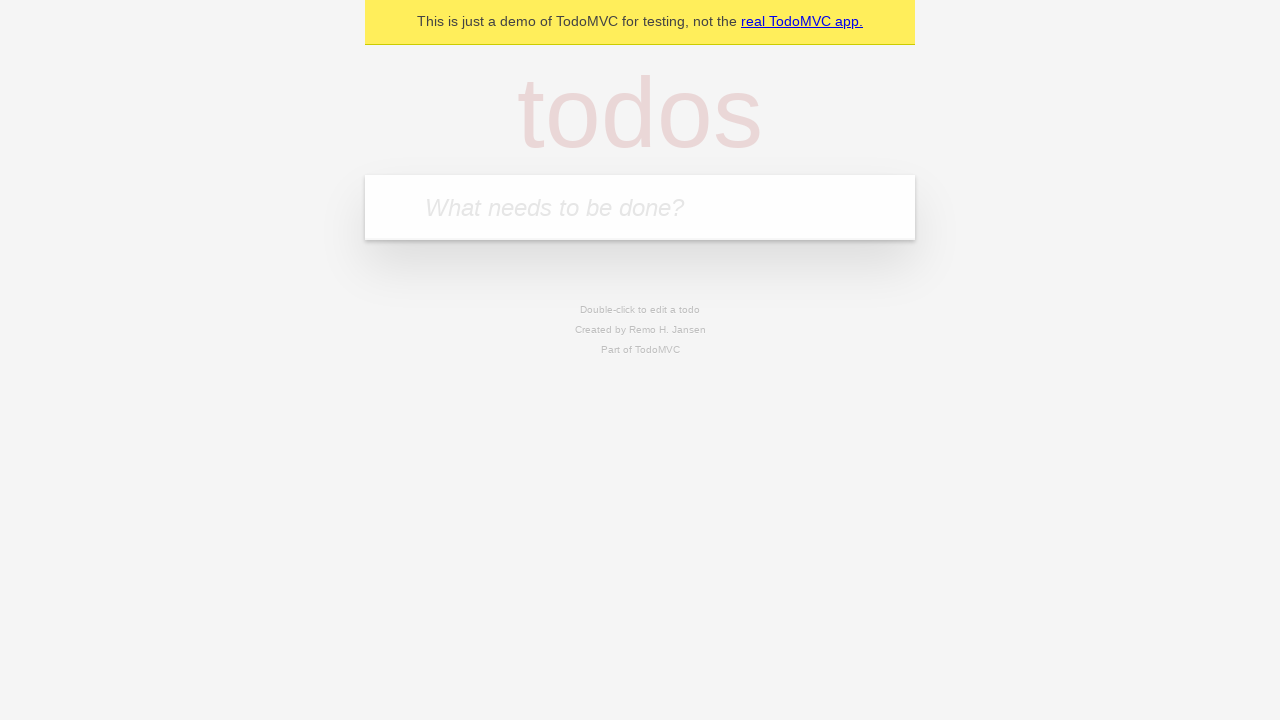

Filled todo input with 'buy some cheese' on internal:attr=[placeholder="What needs to be done?"i]
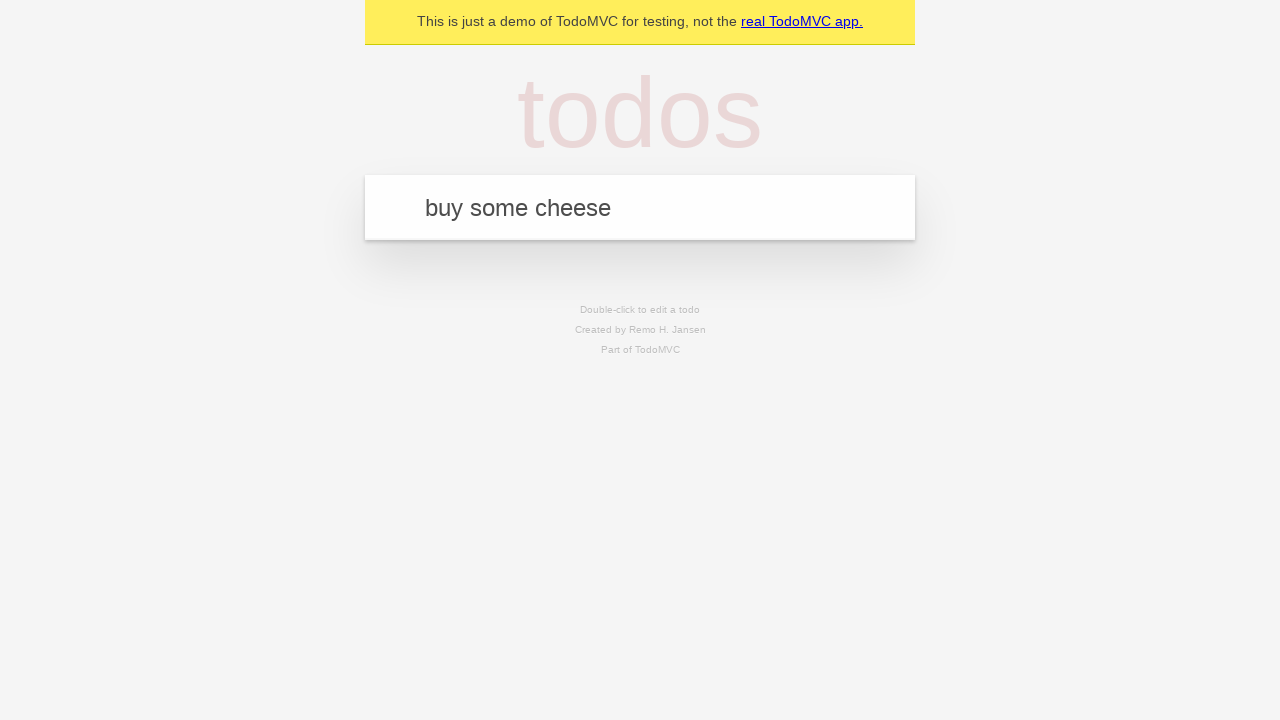

Pressed Enter to add todo 'buy some cheese' on internal:attr=[placeholder="What needs to be done?"i]
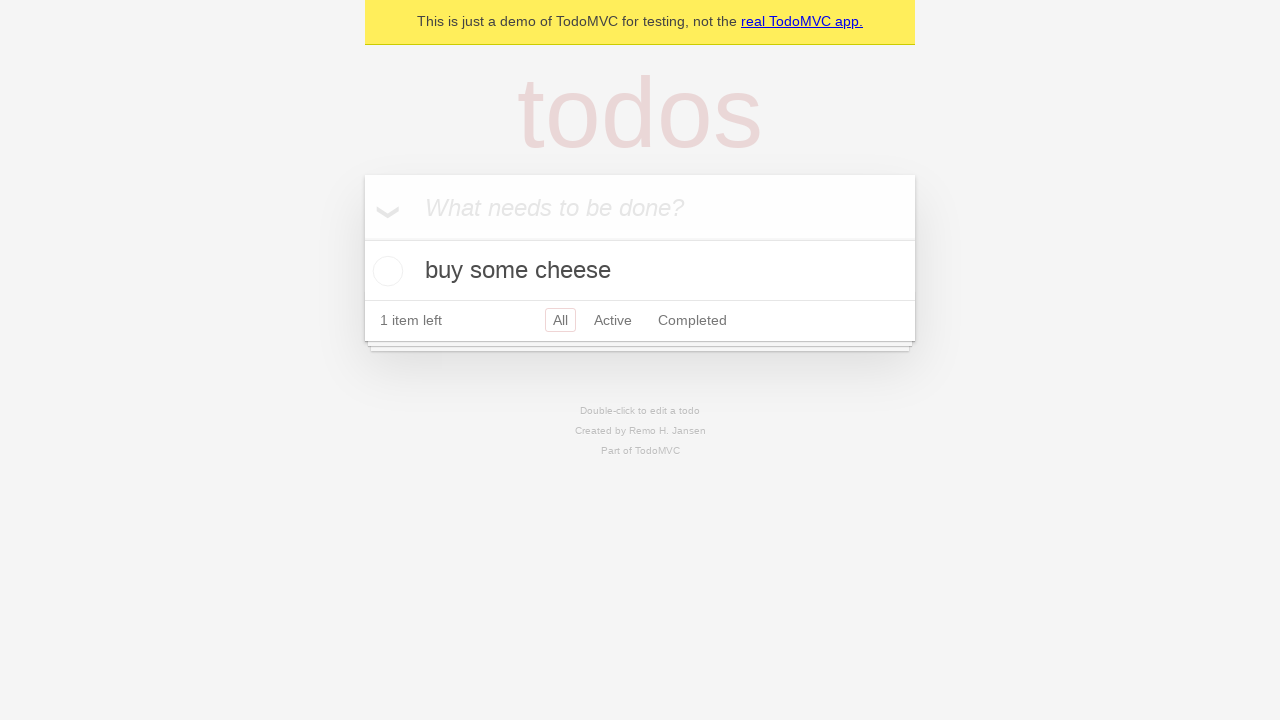

Filled todo input with 'feed the cat' on internal:attr=[placeholder="What needs to be done?"i]
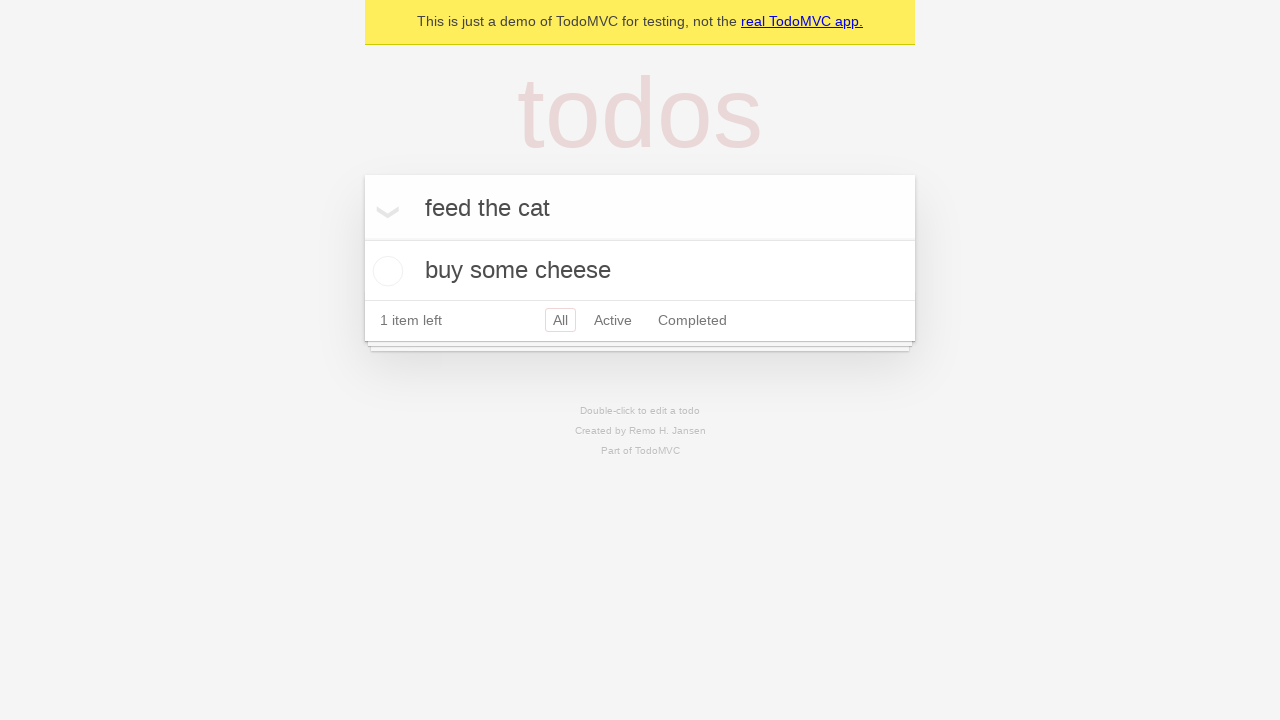

Pressed Enter to add todo 'feed the cat' on internal:attr=[placeholder="What needs to be done?"i]
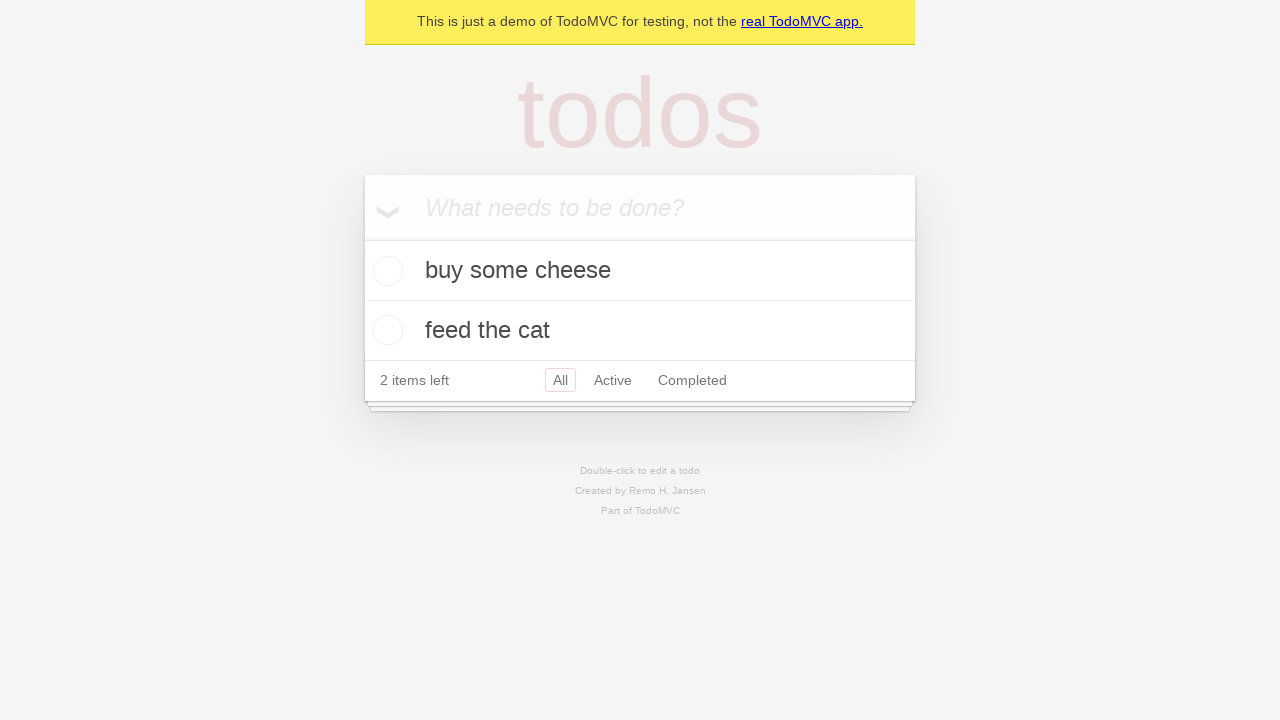

Filled todo input with 'book a doctors appointment' on internal:attr=[placeholder="What needs to be done?"i]
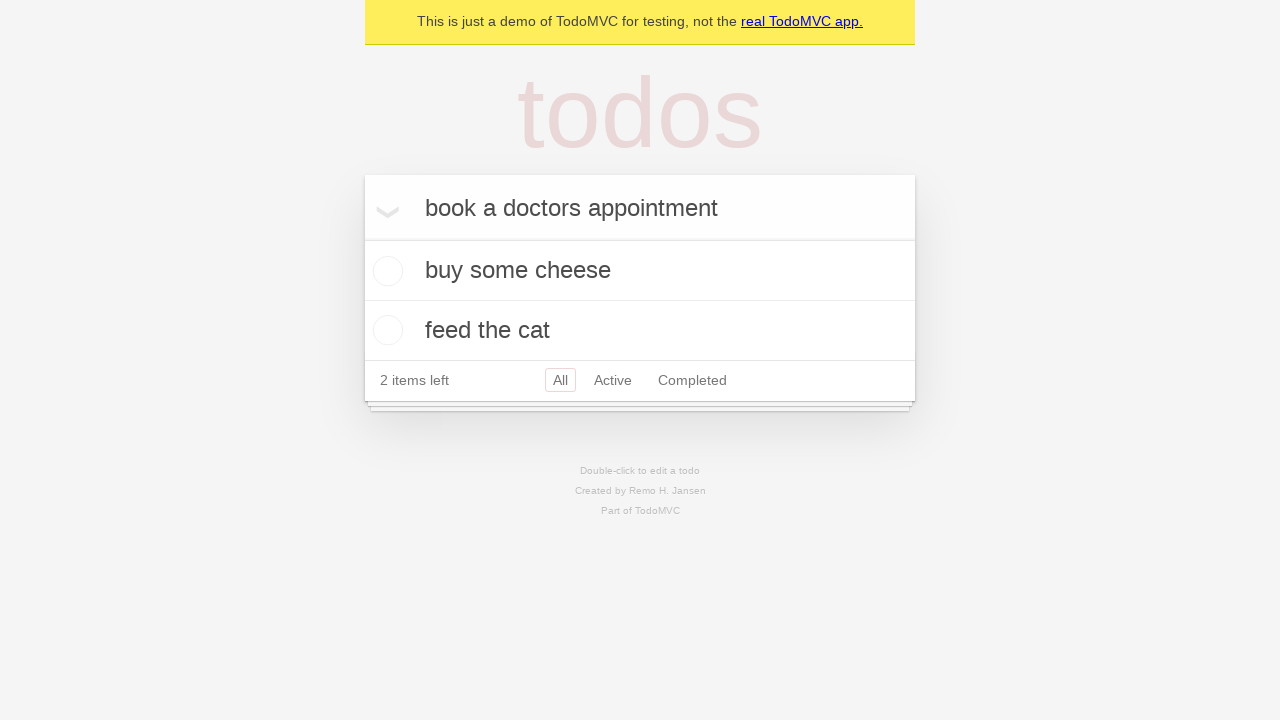

Pressed Enter to add todo 'book a doctors appointment' on internal:attr=[placeholder="What needs to be done?"i]
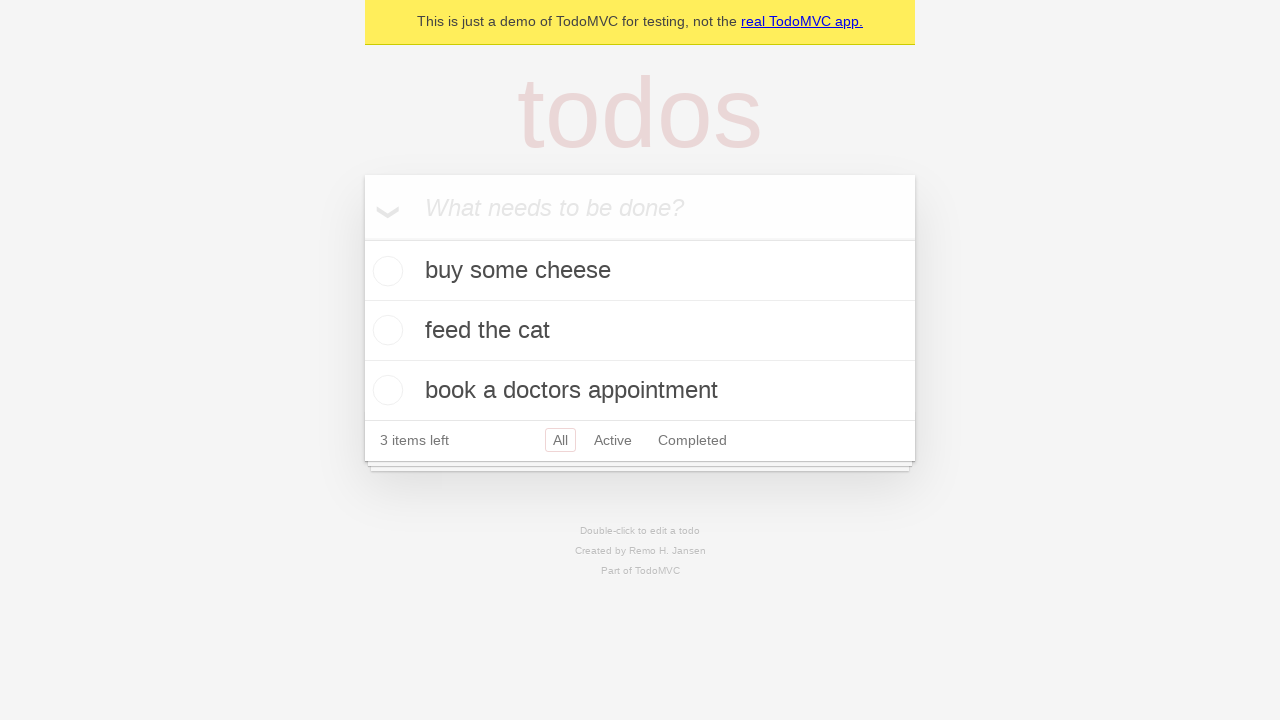

Retrieved todo item locator
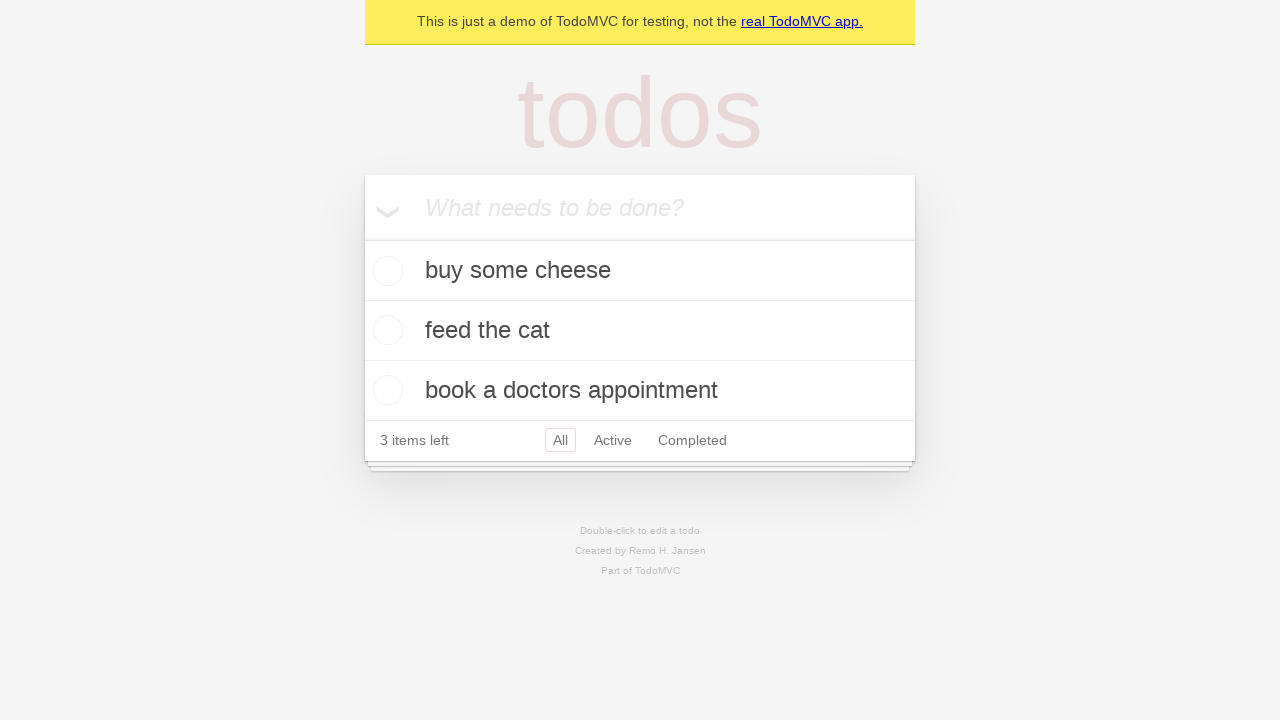

Checked the second todo item 'feed the cat' to mark it as complete at (385, 330) on internal:testid=[data-testid="todo-item"s] >> nth=1 >> internal:role=checkbox
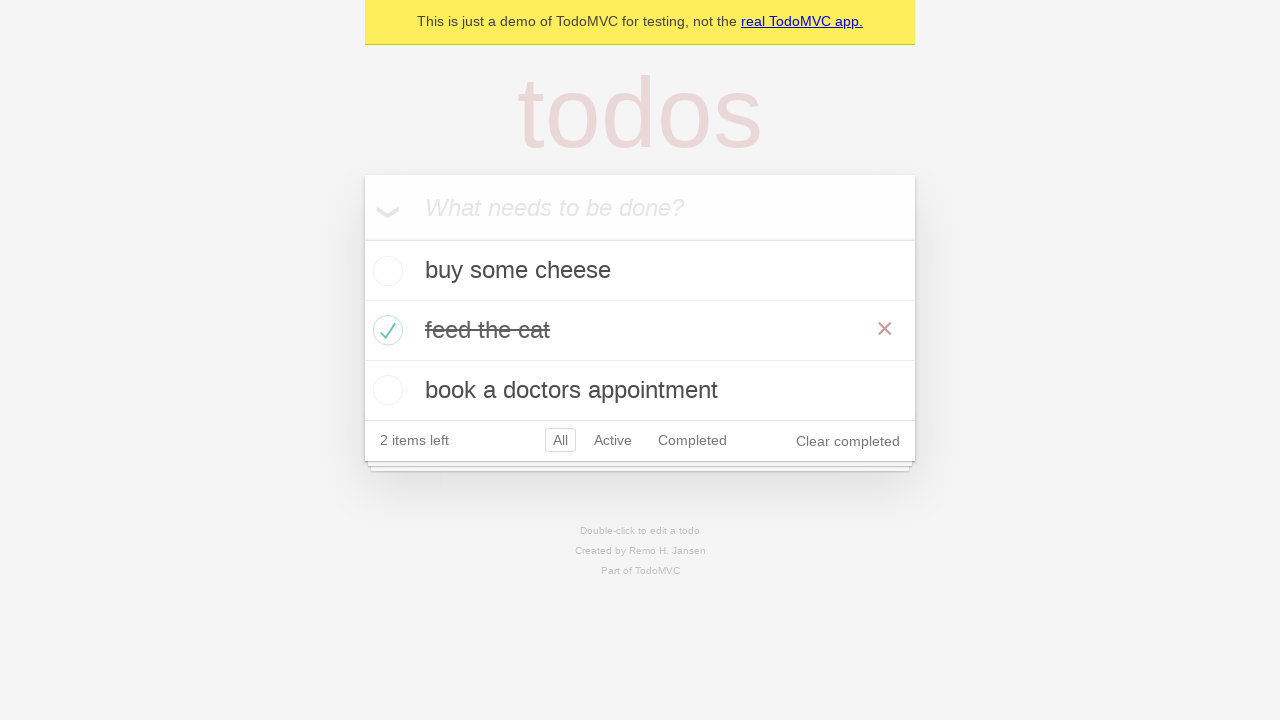

Clicked 'Active' filter to display only incomplete todo items at (613, 440) on internal:role=link[name="Active"i]
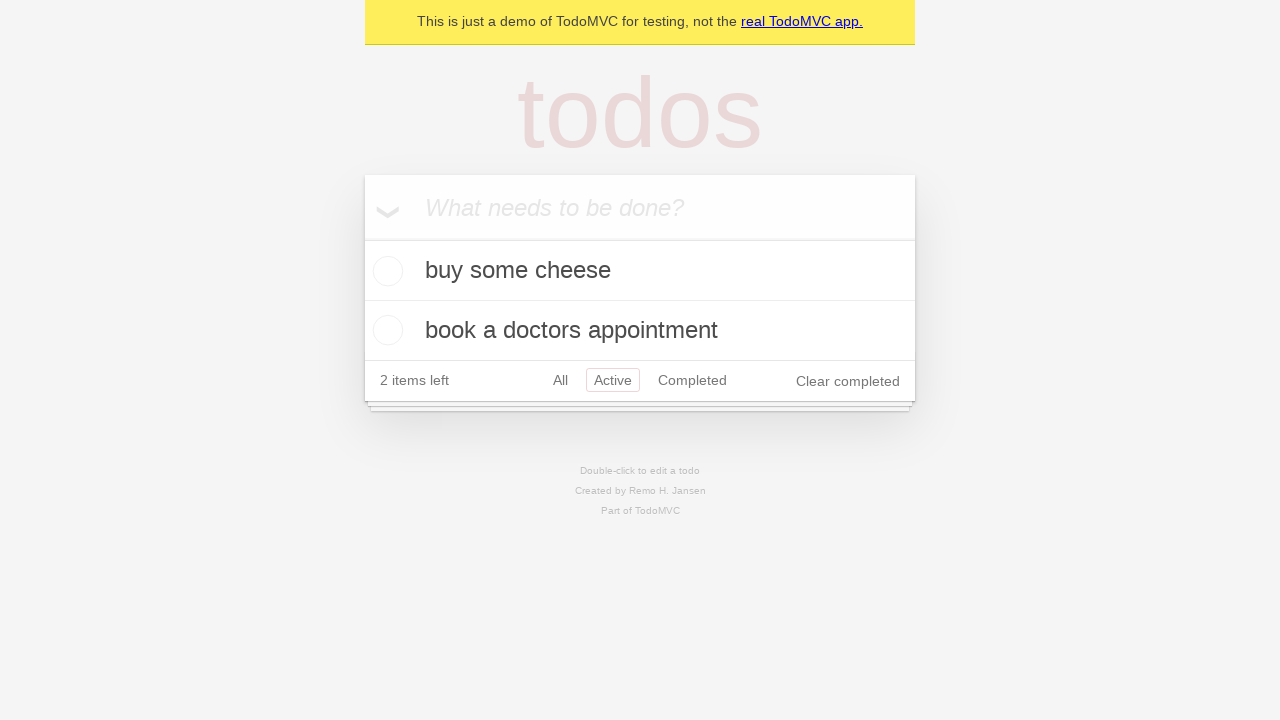

Verified that exactly 2 active (incomplete) todo items are displayed
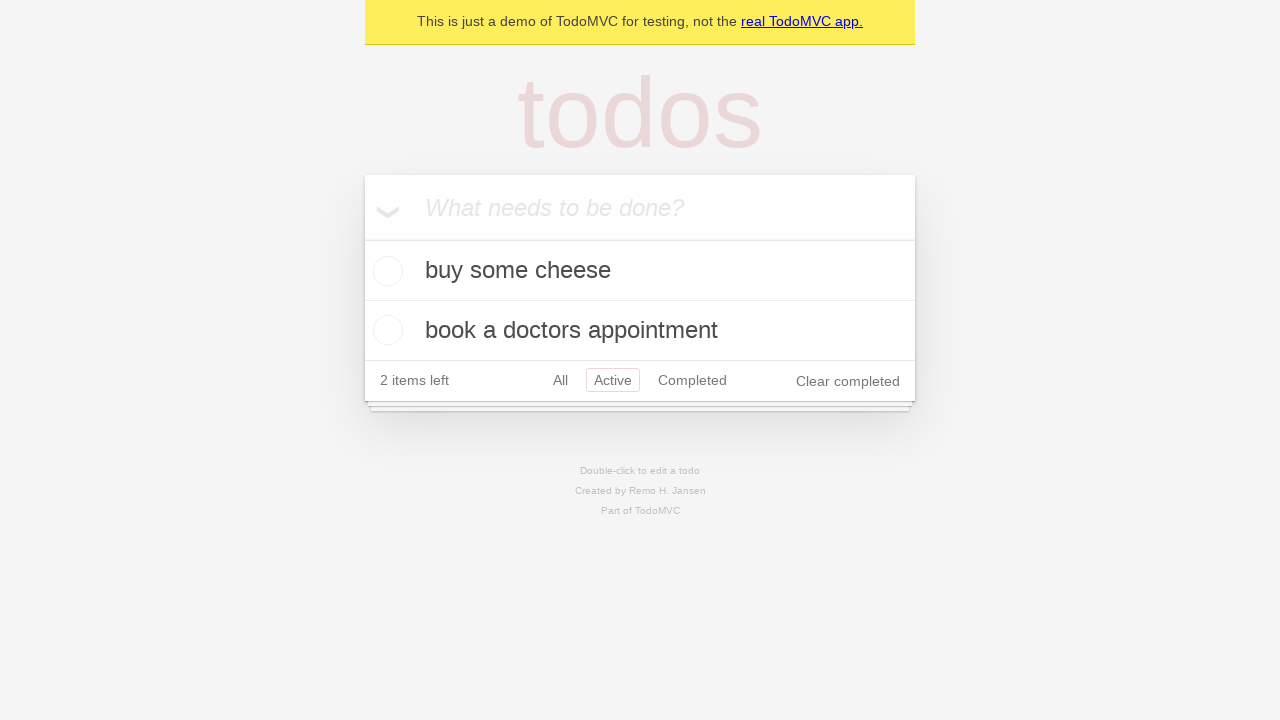

Verified that active items show 'buy some cheese' and 'book a doctors appointment'
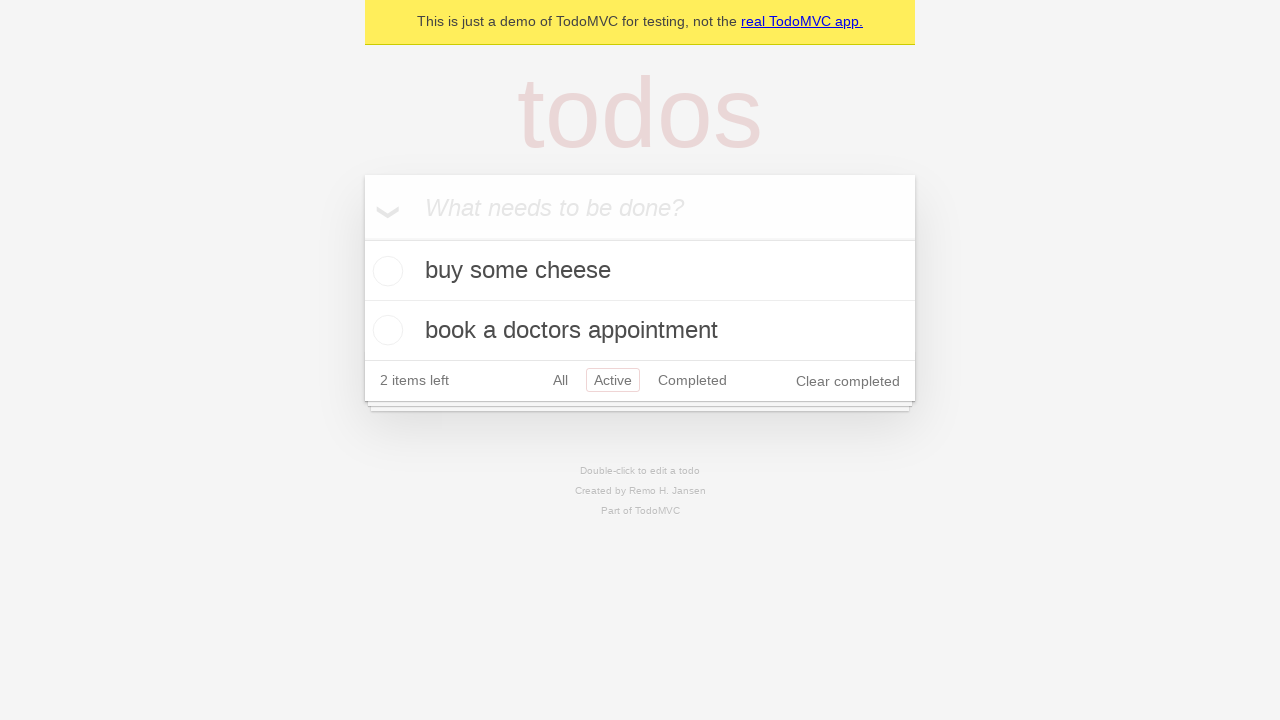

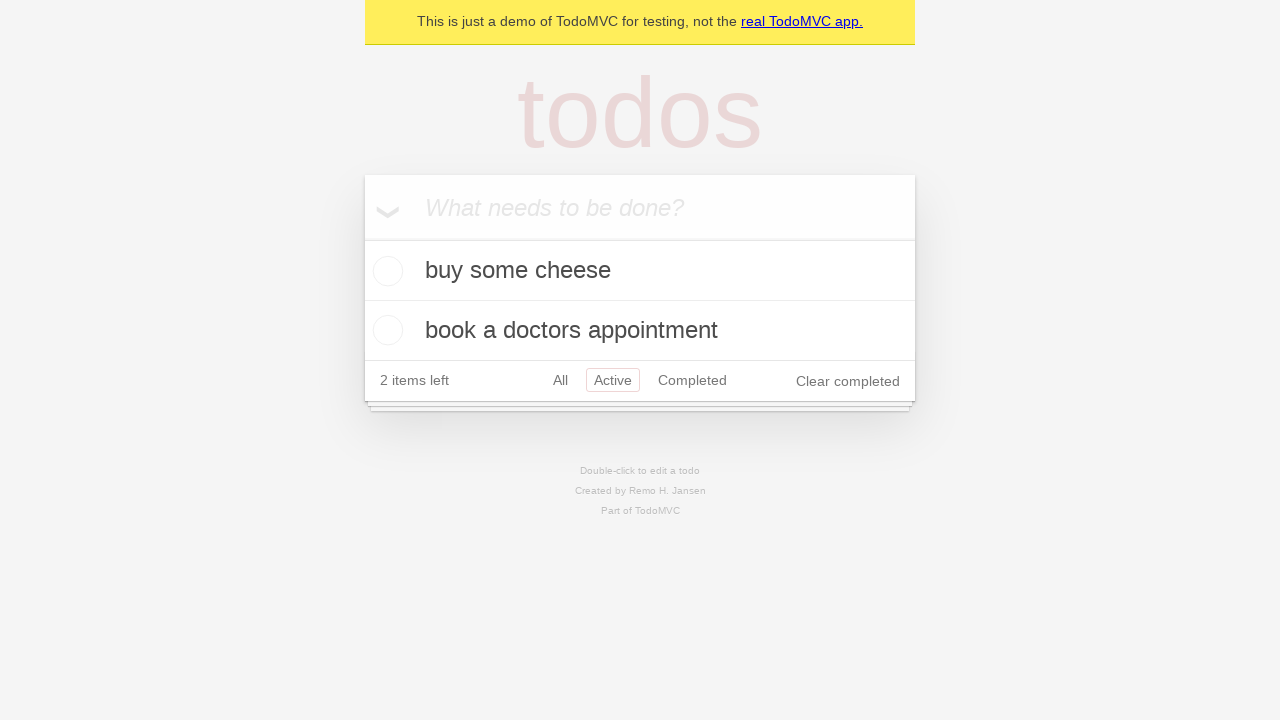